Tests right-click context menu functionality by performing a context click on a button, selecting the "Copy" option from the context menu, and accepting the resulting alert dialog.

Starting URL: http://swisnl.github.io/jQuery-contextMenu/demo.html

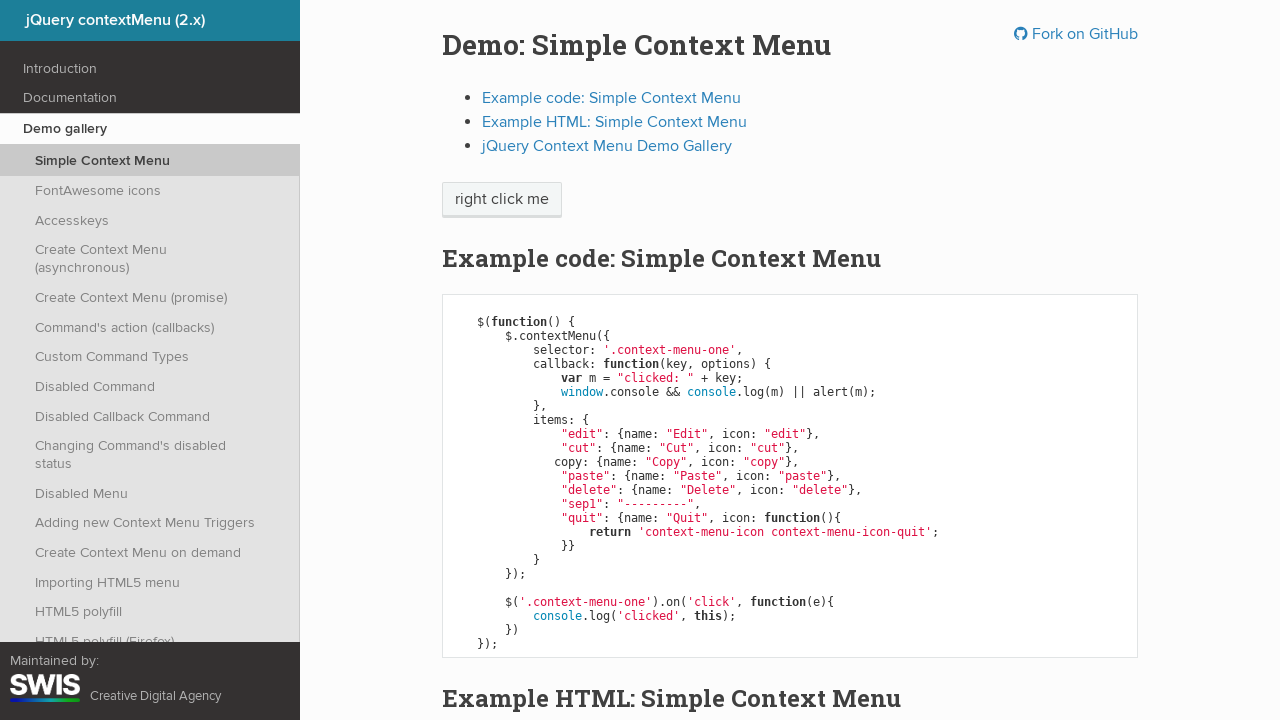

Set viewport size to 1920x1080
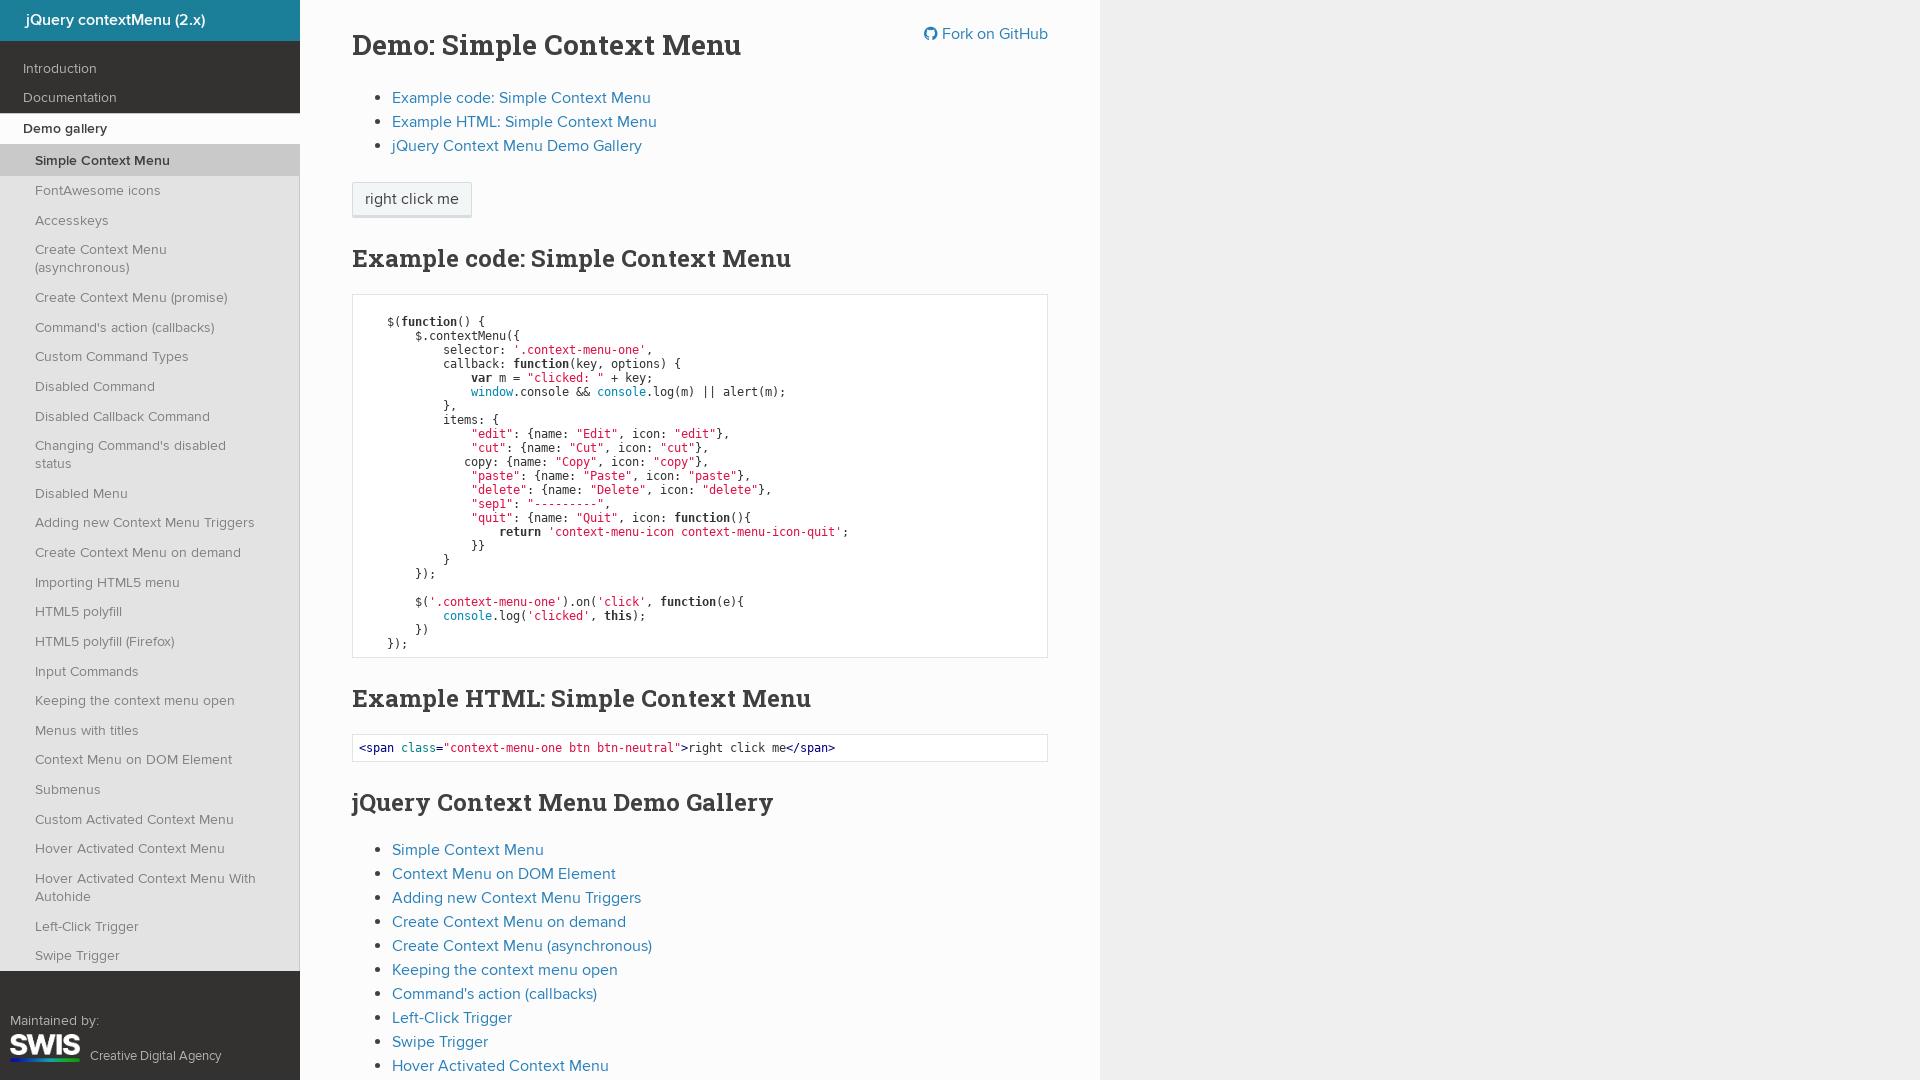

Located the context menu button element
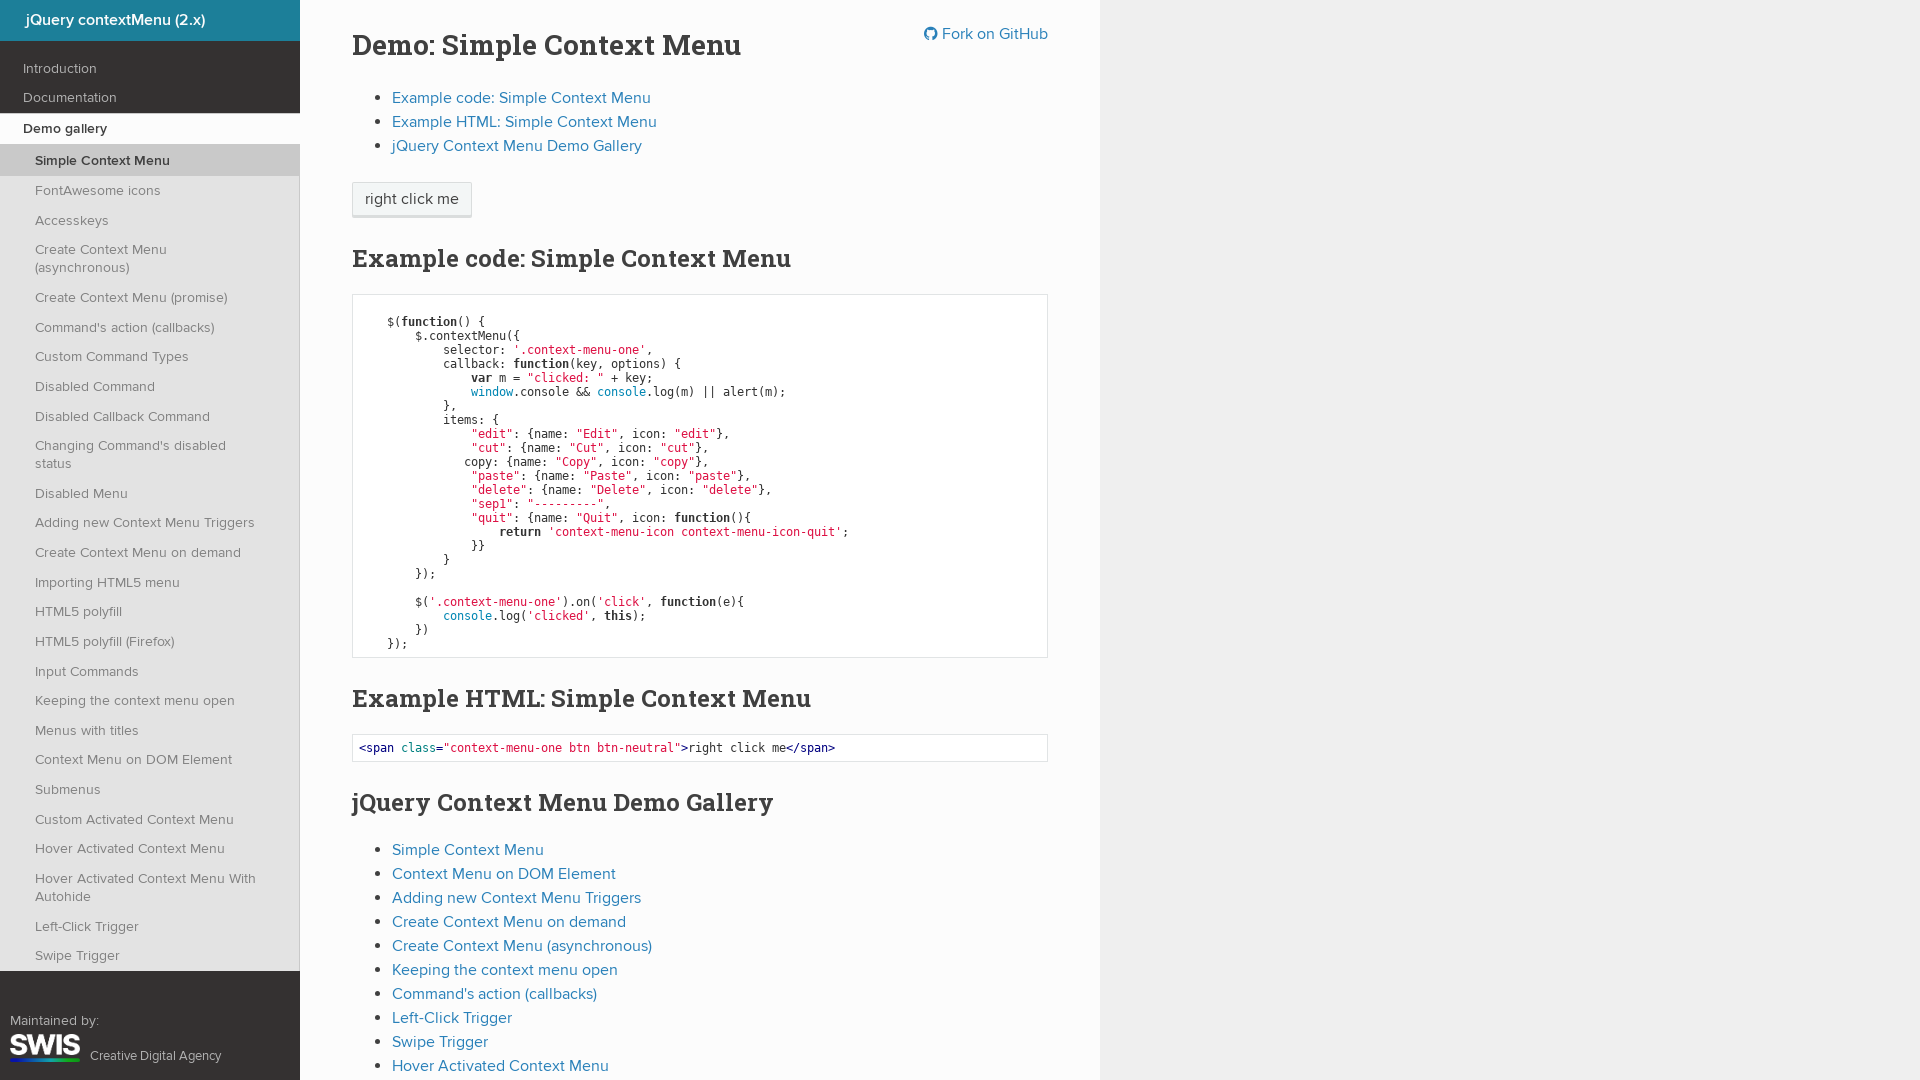

Performed right-click on the context menu button at (412, 200) on xpath=//span[@class='context-menu-one btn btn-neutral']
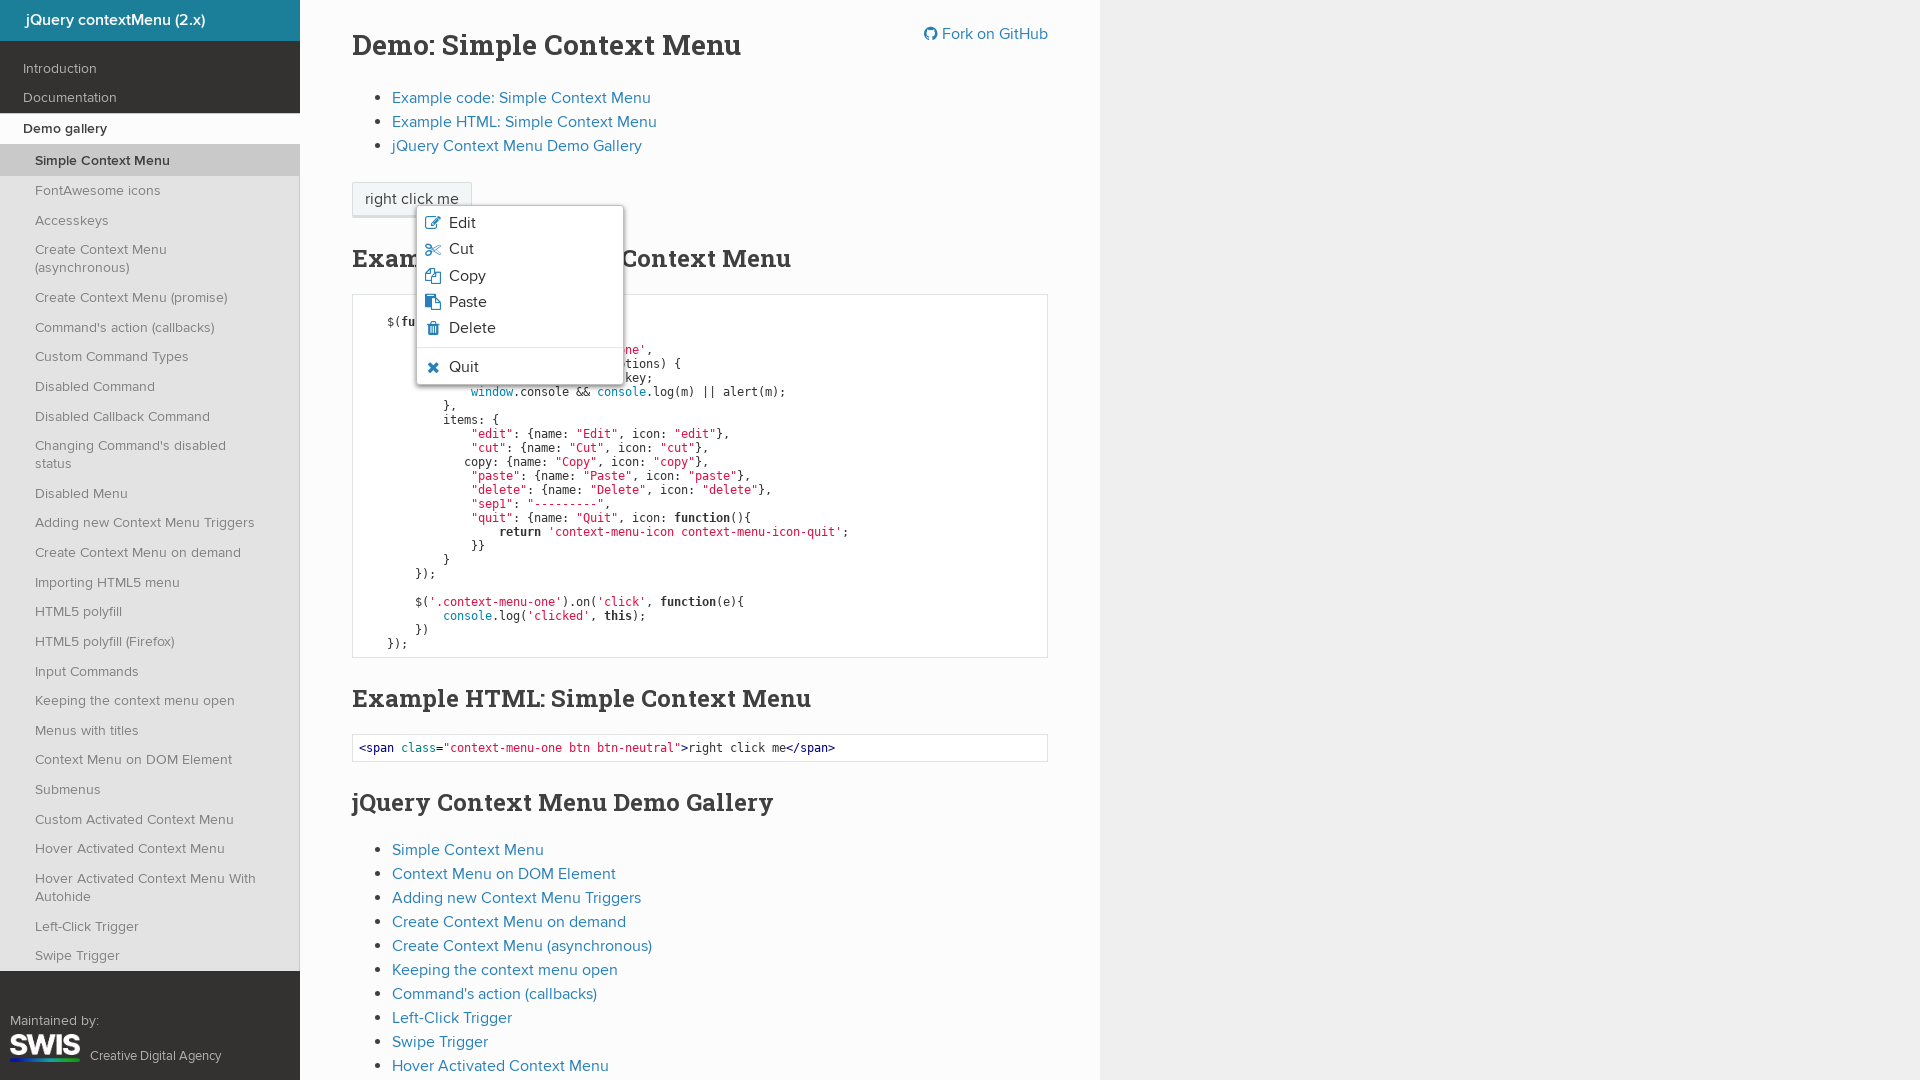

Clicked the 'Copy' option from the context menu at (467, 276) on xpath=//span[normalize-space()='Copy']
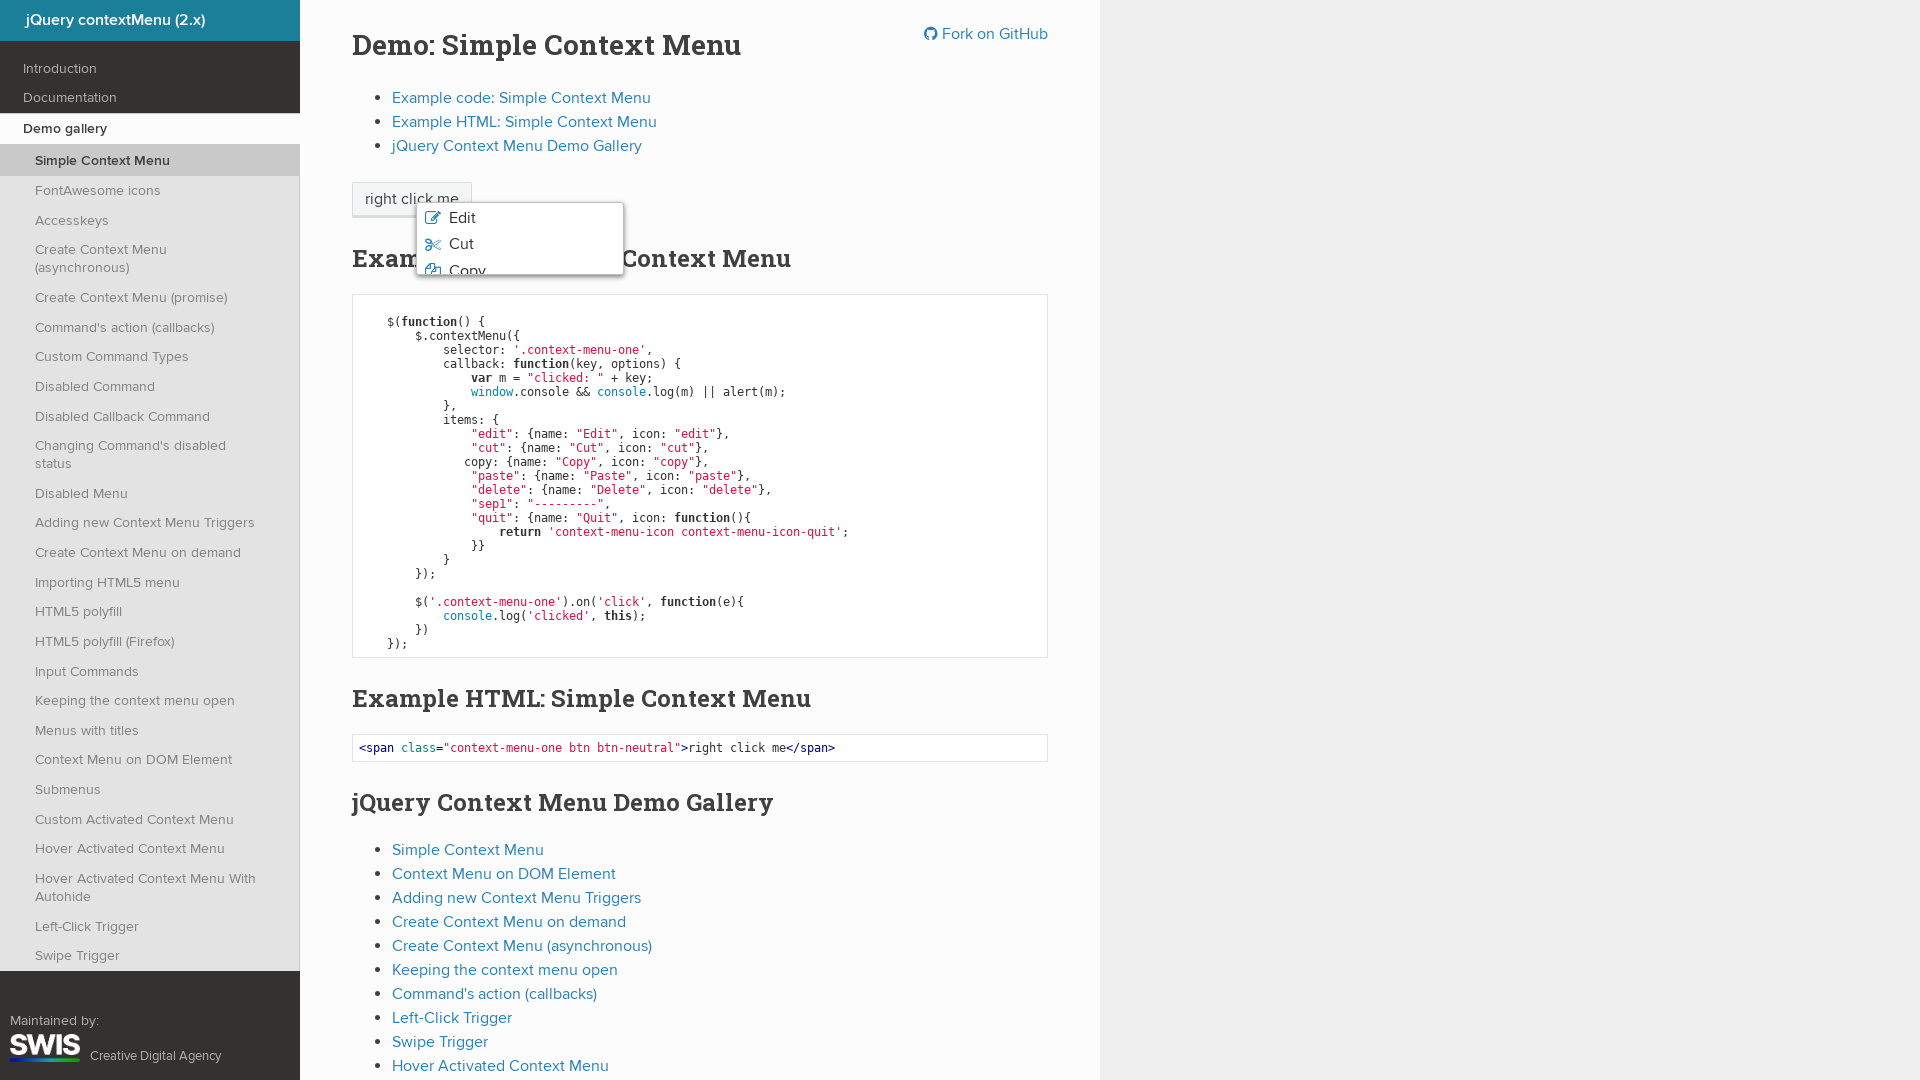

Set up dialog handler to accept alerts
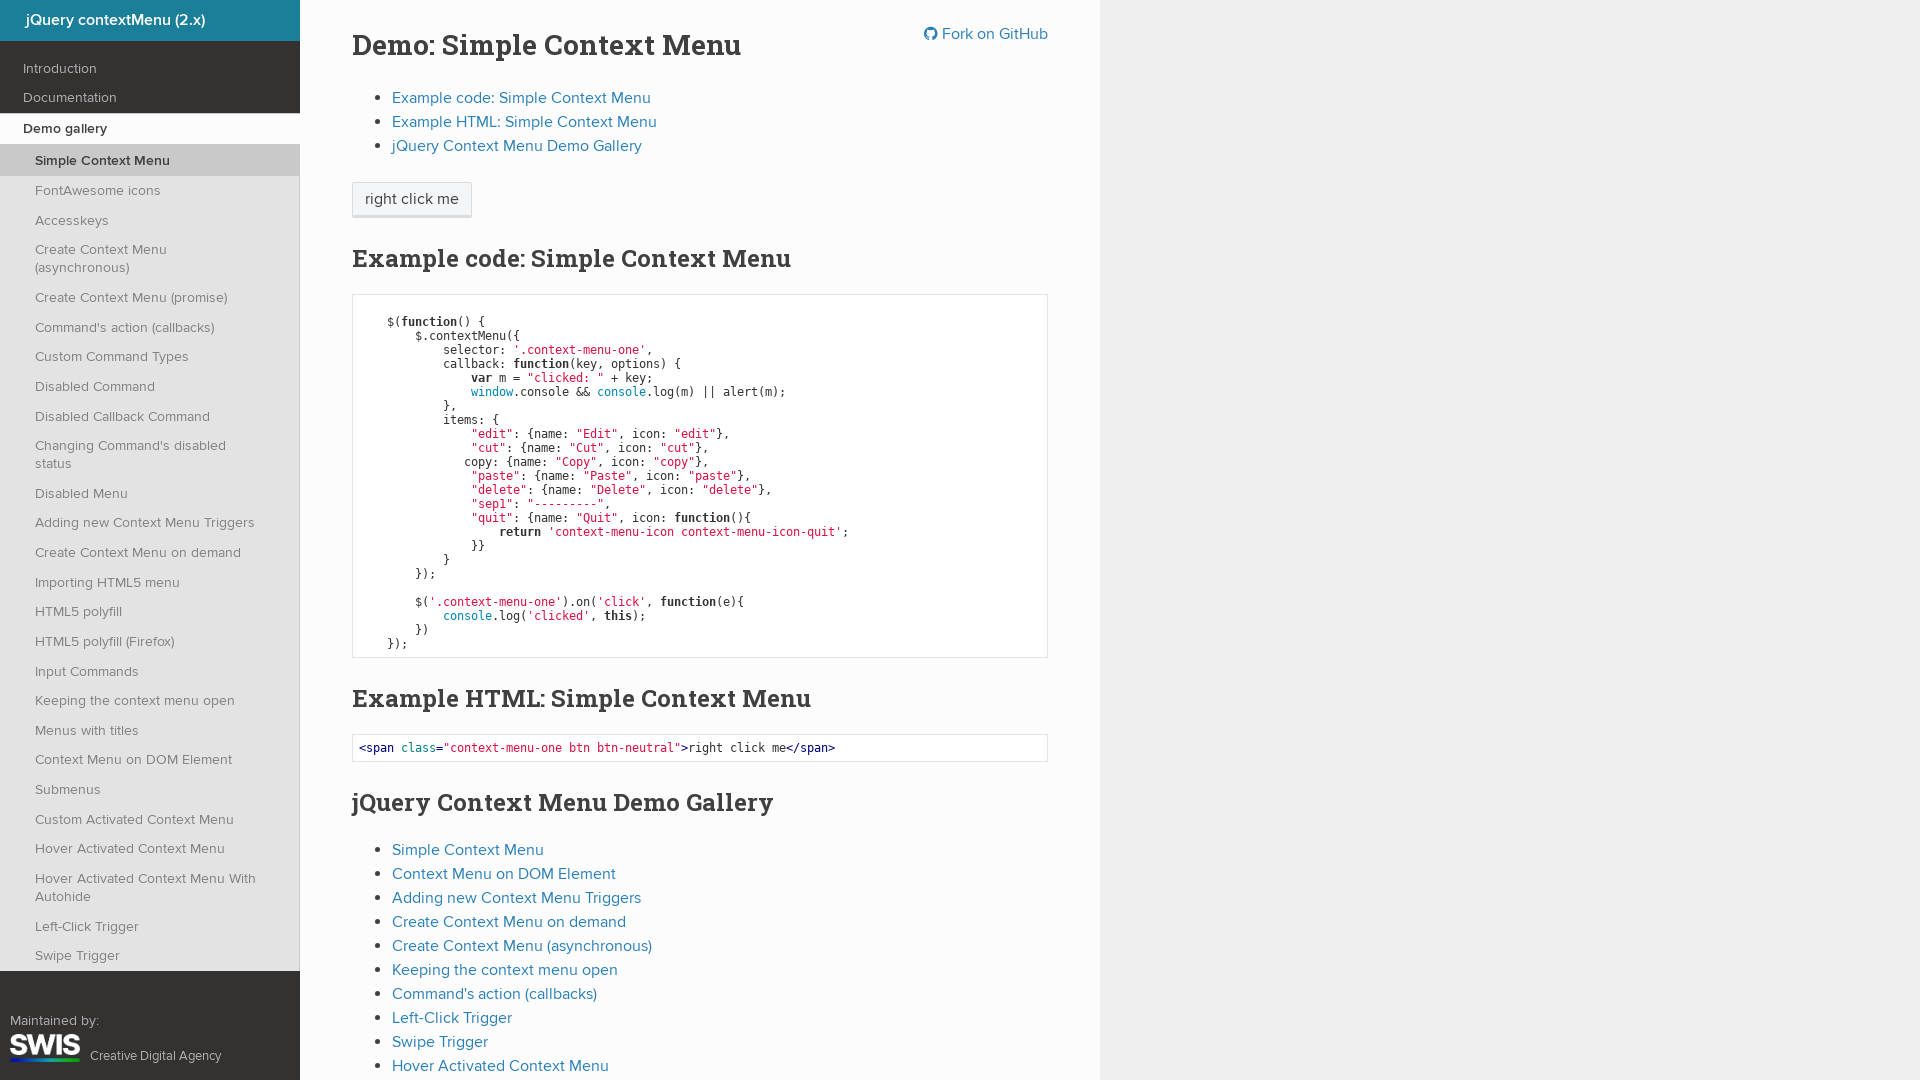

Waited for alert dialog to appear
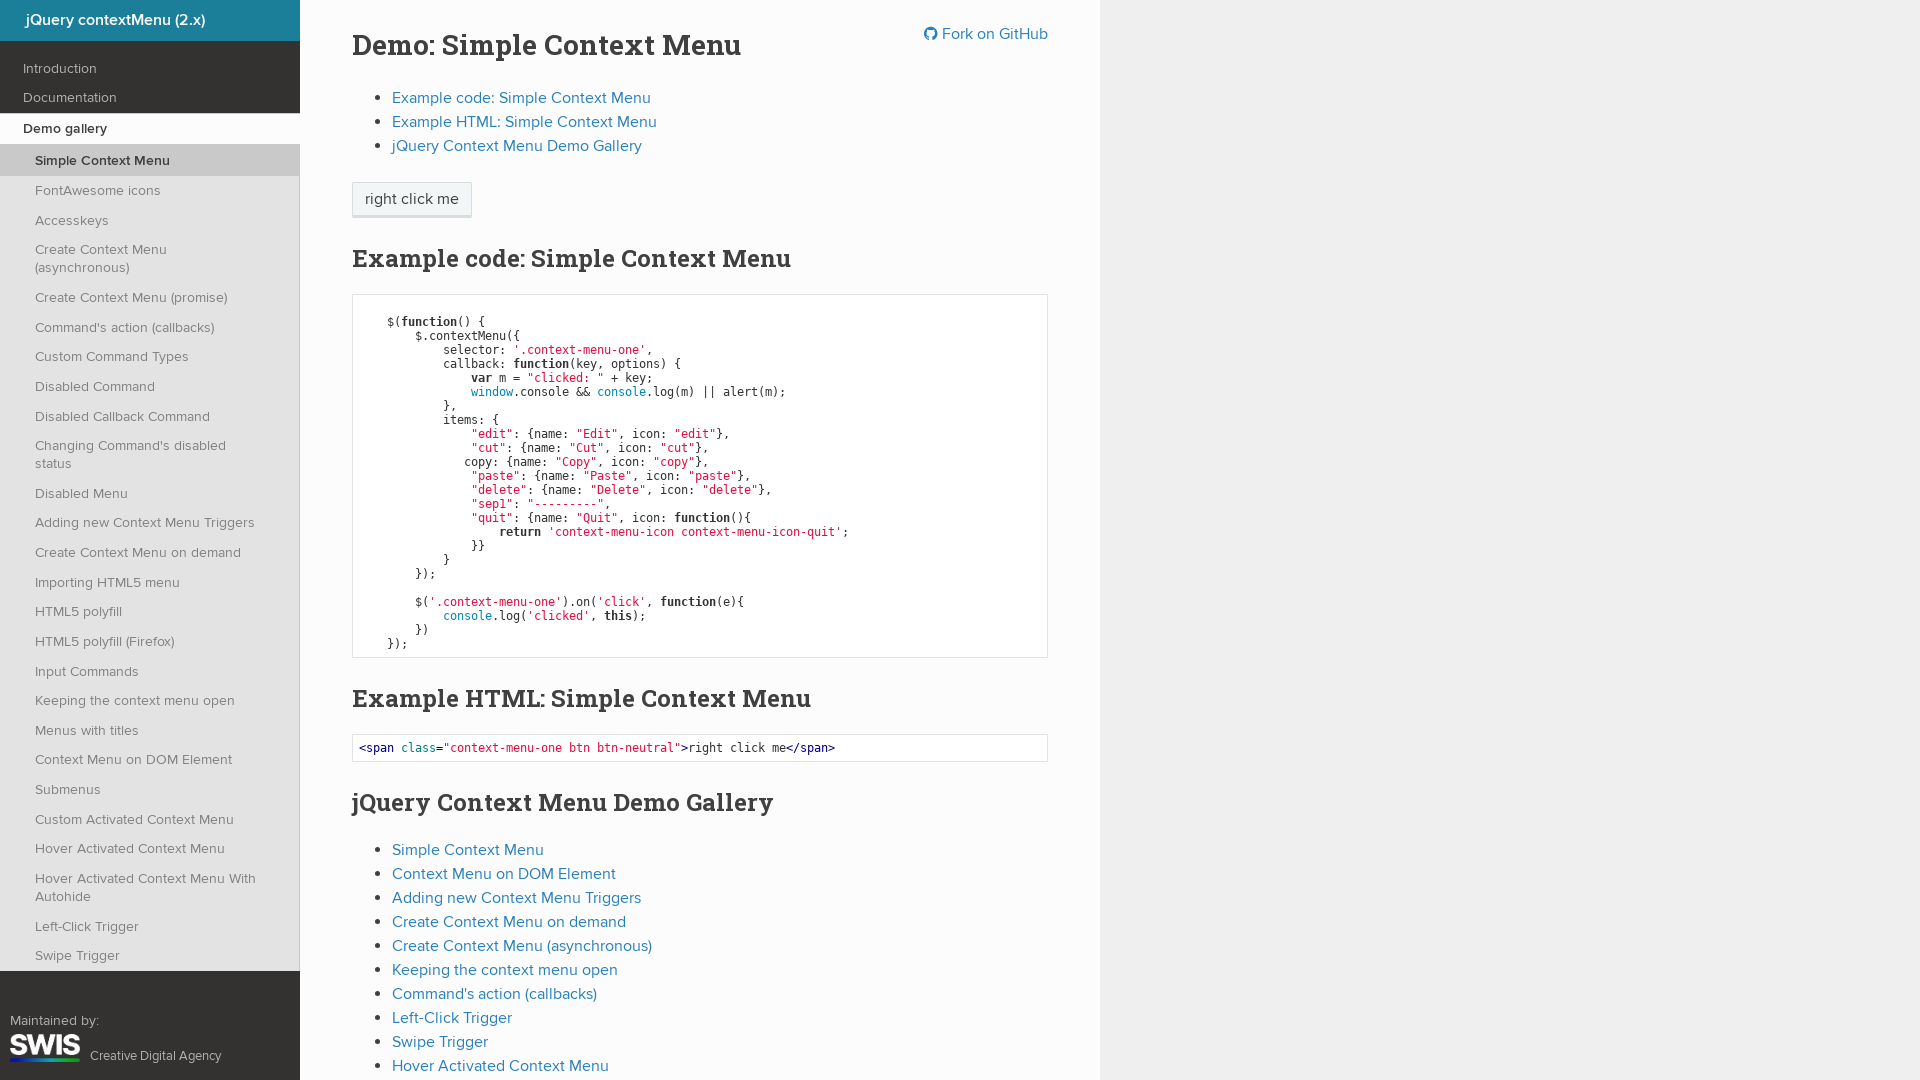

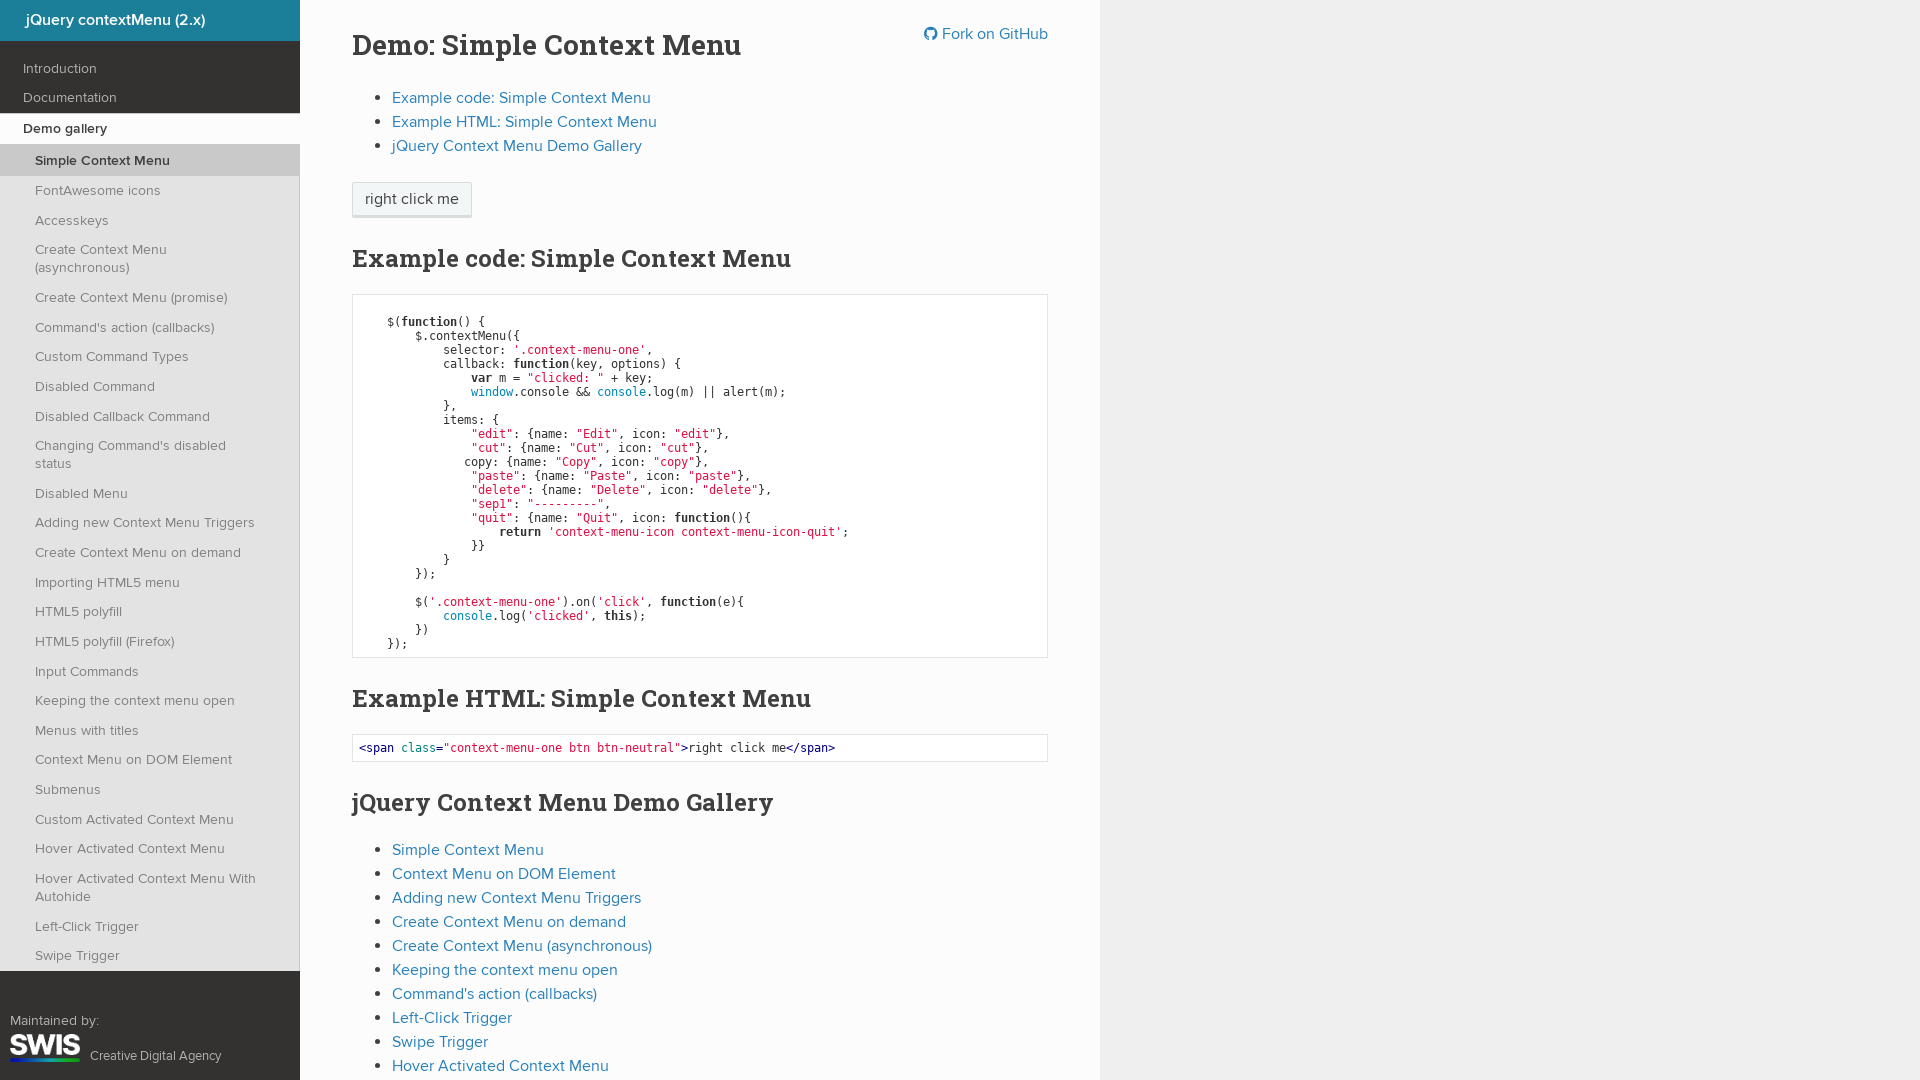